Tests the password reset functionality by entering an incorrect username and verifying the error message displayed

Starting URL: https://login1.nextbasecrm.com/?forgot_password=yes

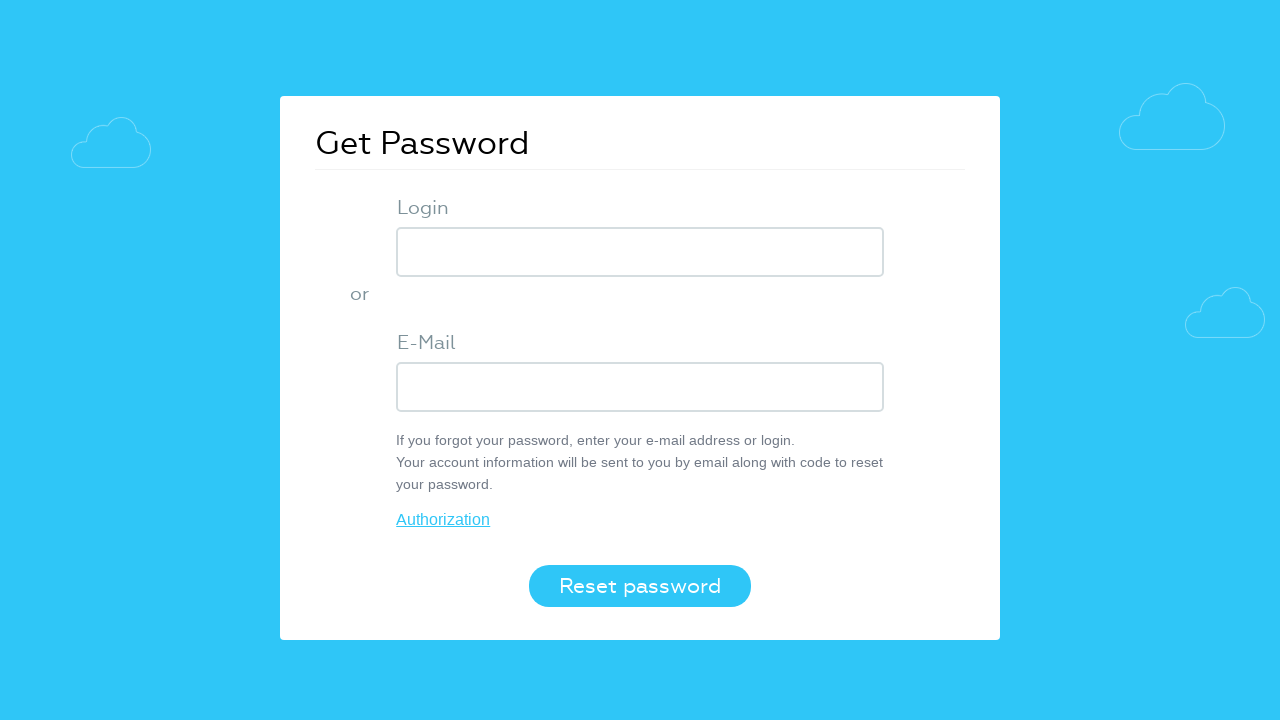

Entered incorrect username 'wronguser123' in login field on input.login-inp
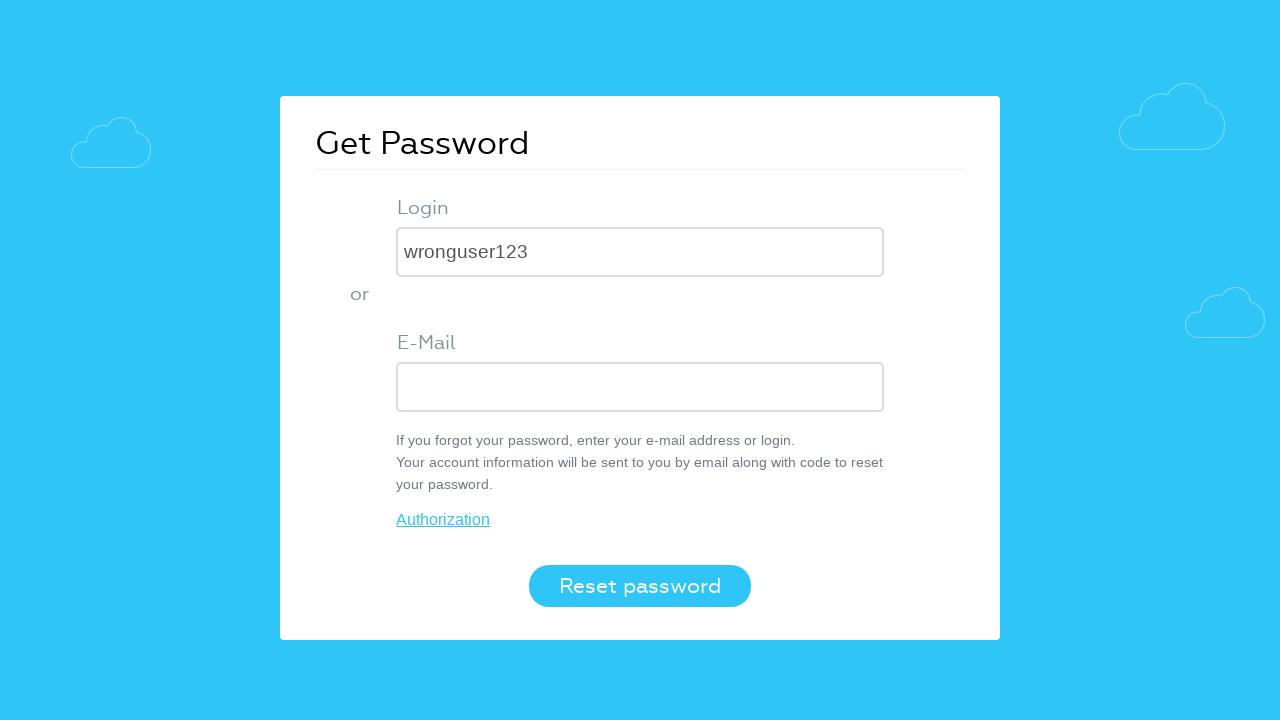

Clicked Reset password button at (640, 586) on button[value='Reset password']
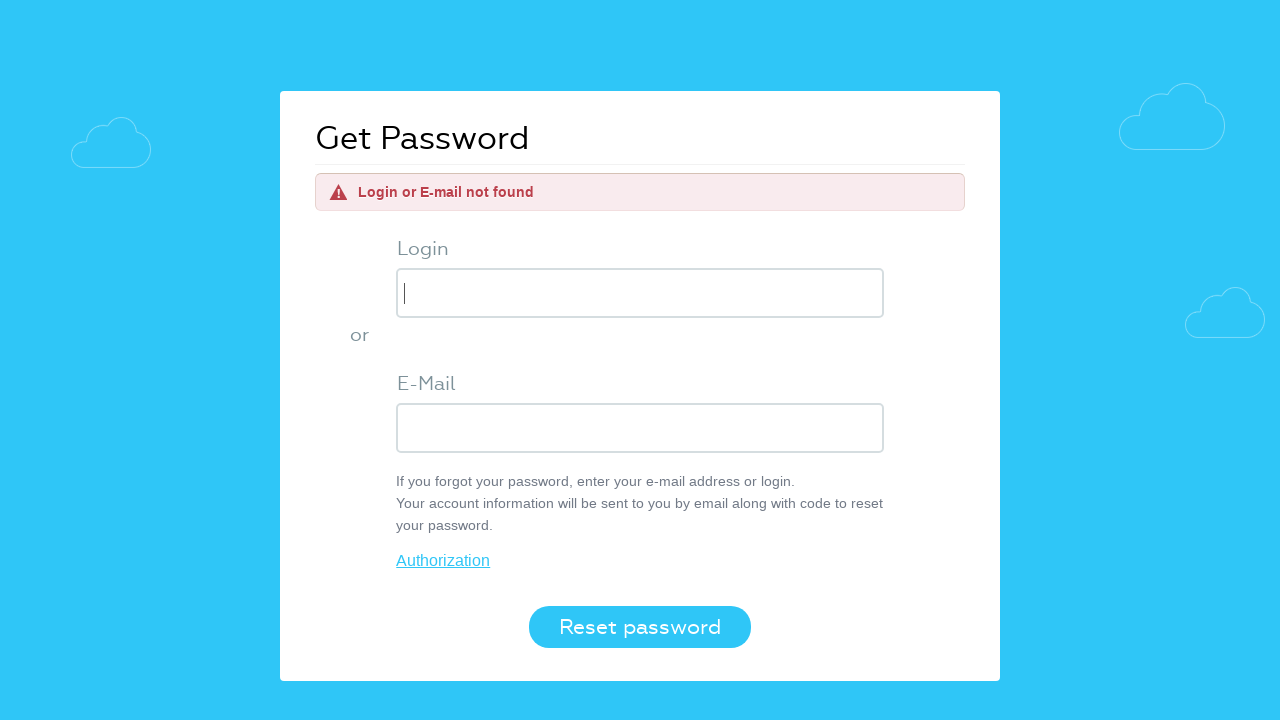

Error message element appeared
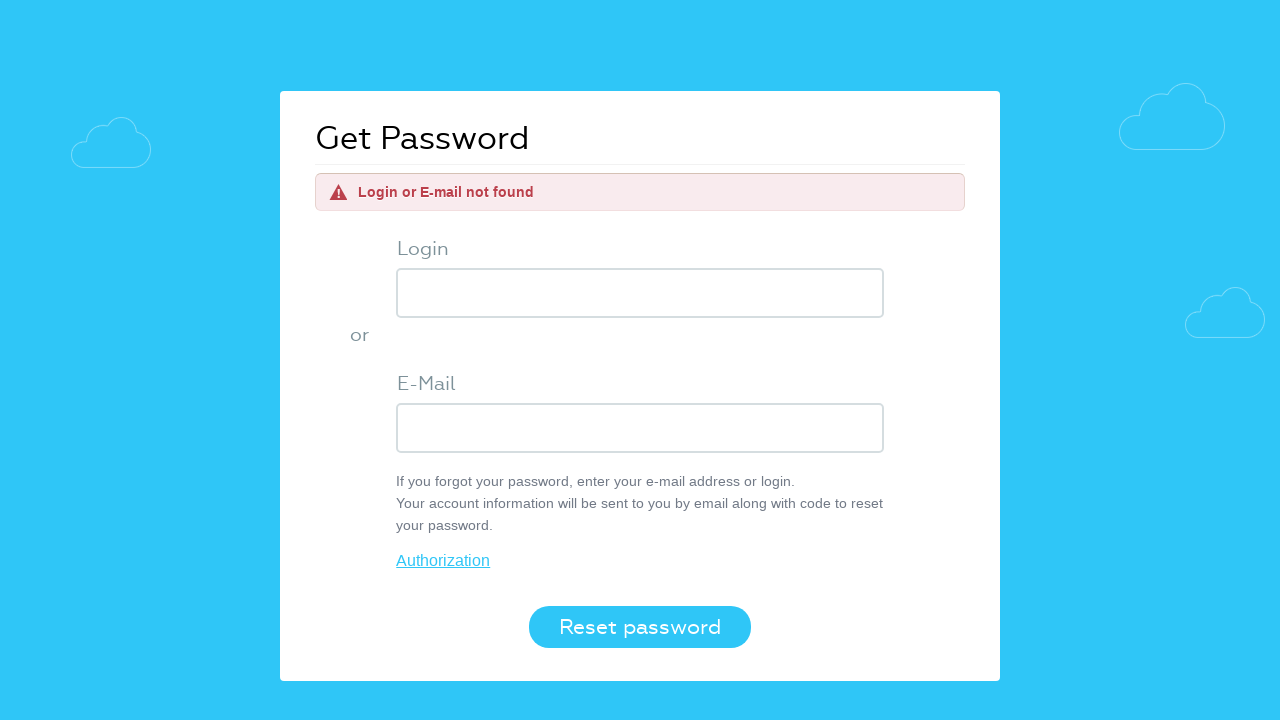

Retrieved error message text content
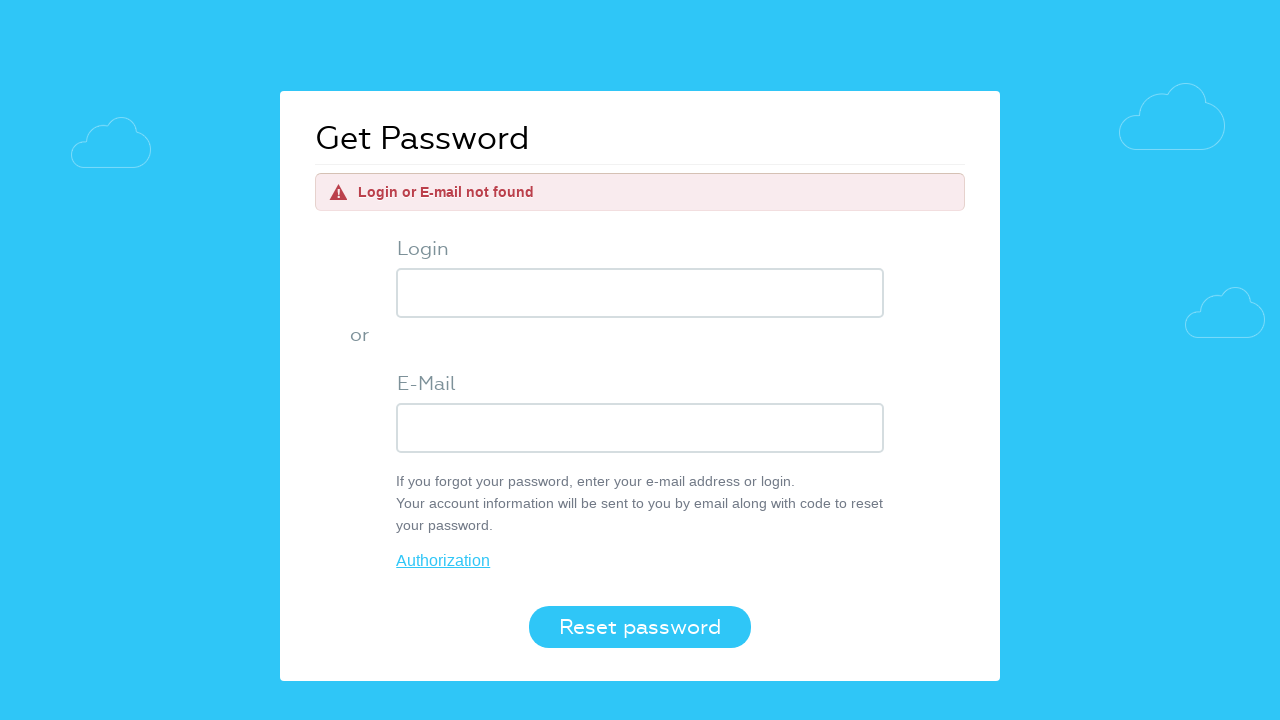

Verified error message matches expected text: 'Login or E-mail not found'
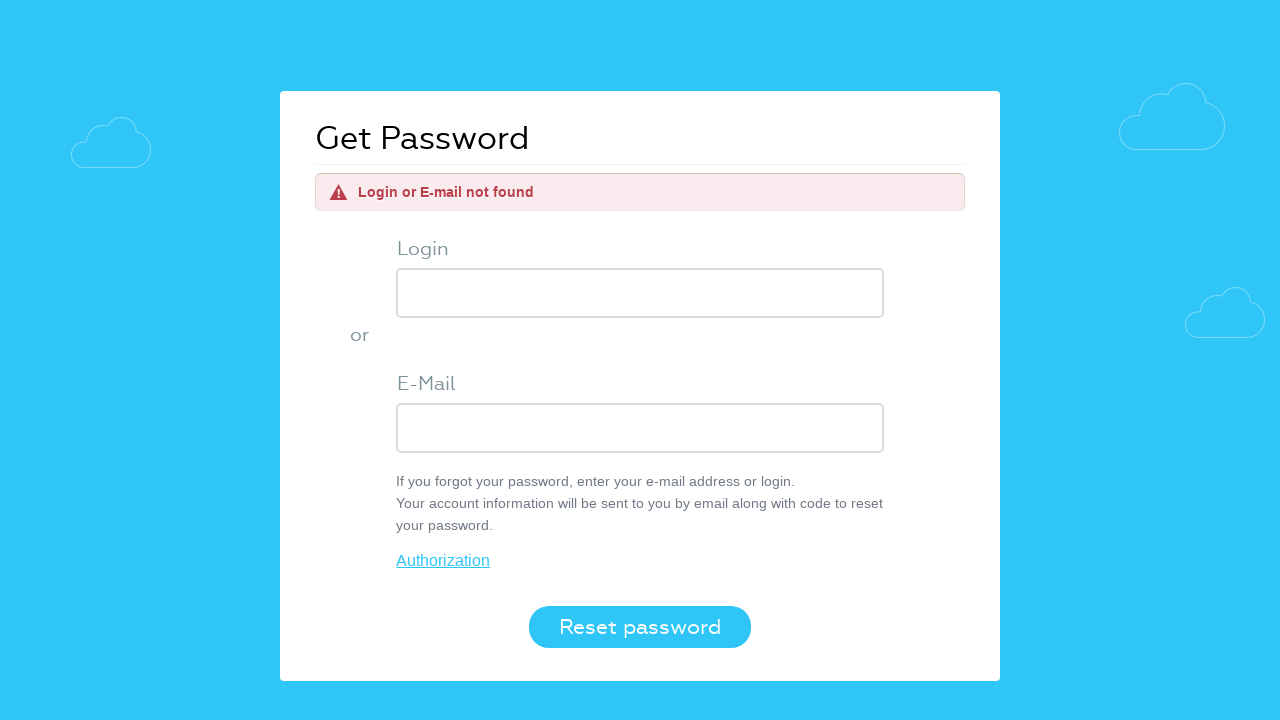

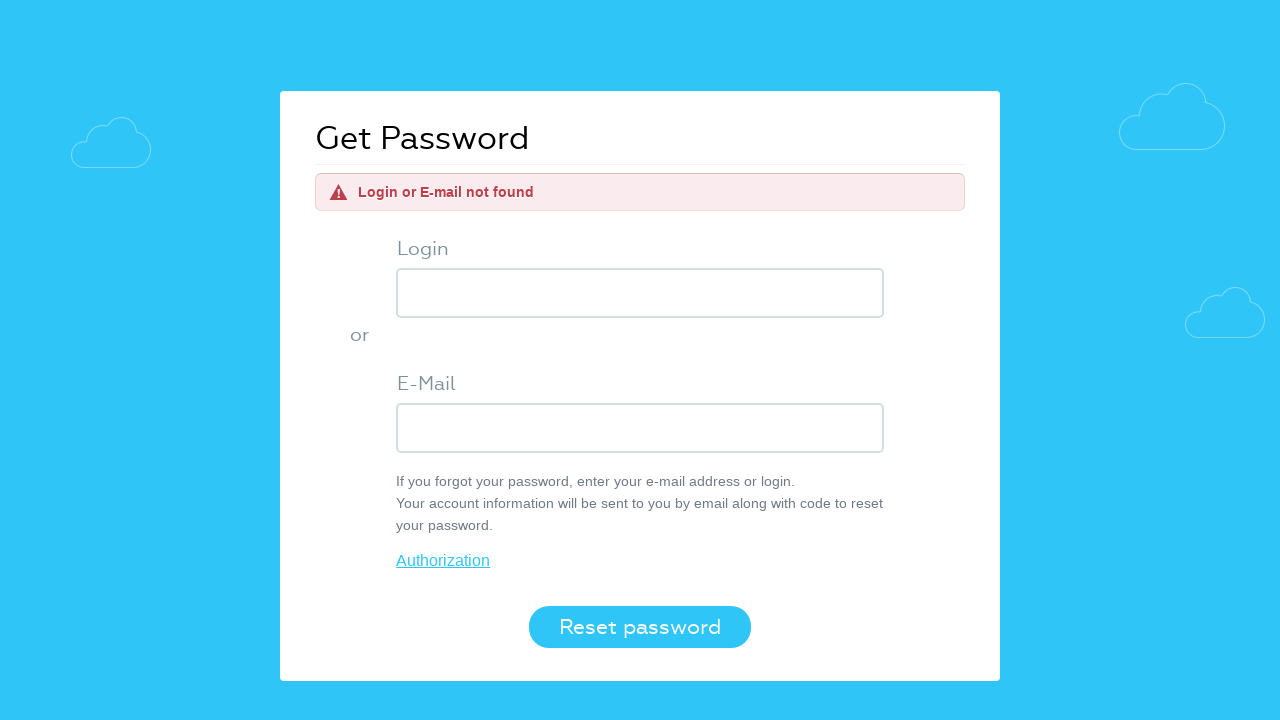